Tests explicit wait functionality by clicking a rendered button and waiting for an element to become visible

Starting URL: https://dgotlieb.github.io/Selenium/synchronization.html

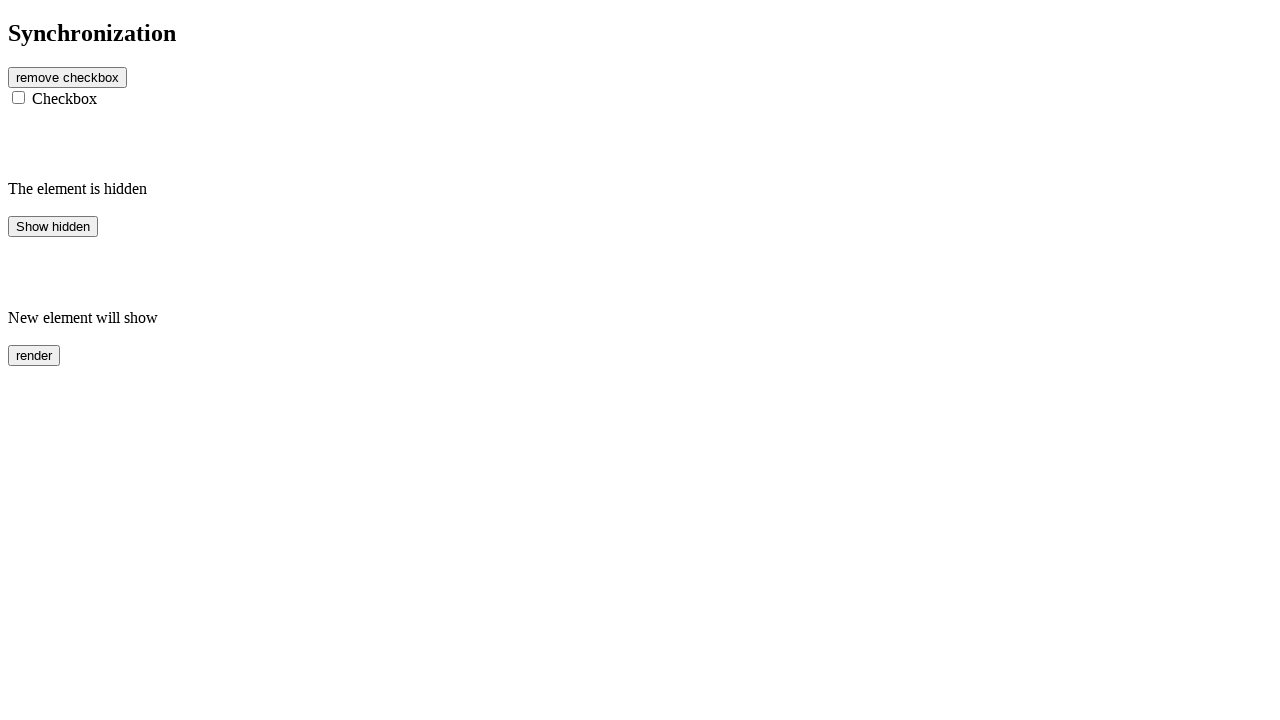

Navigated to synchronization test page
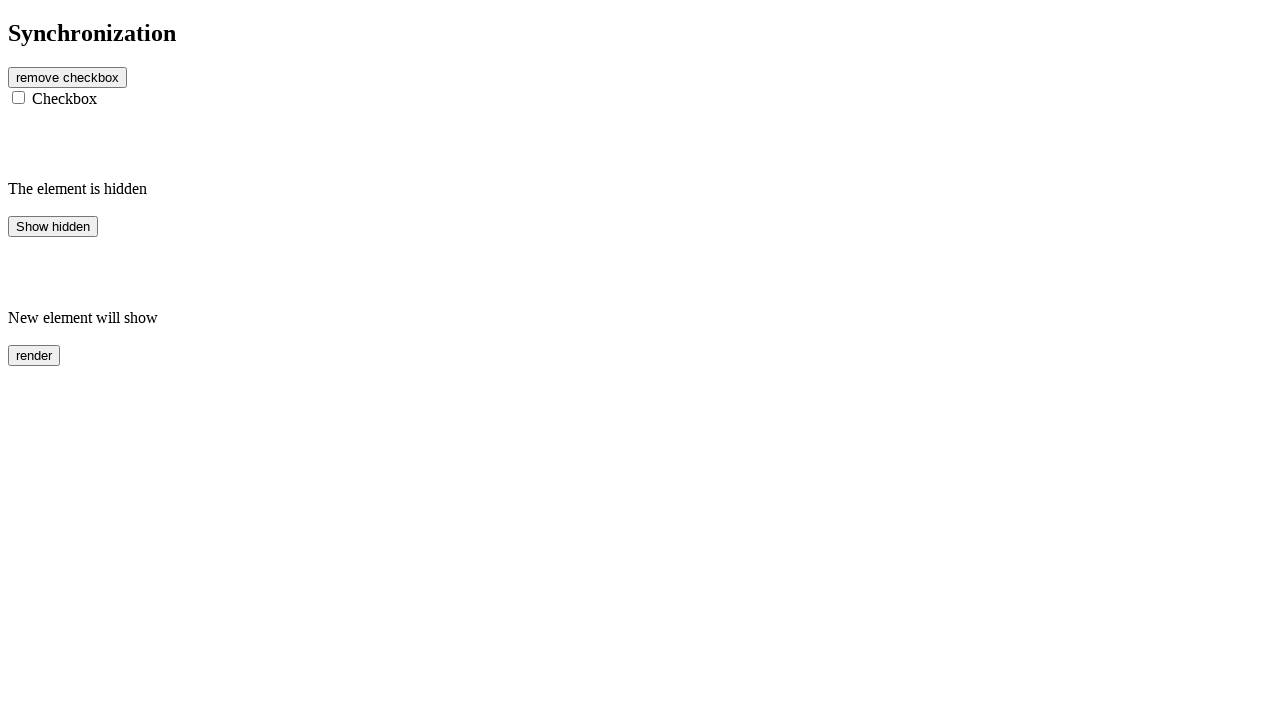

Clicked the rendered button at (34, 355) on #rendered
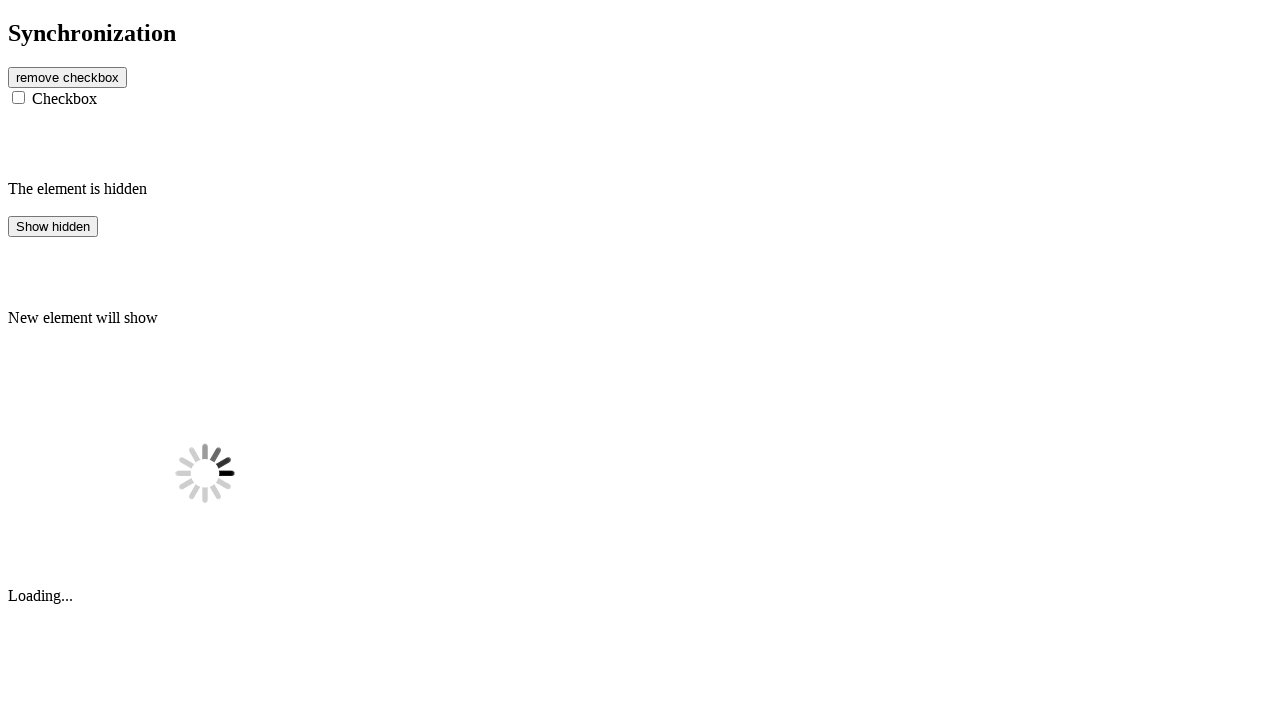

Element #finish2 became visible after explicit wait
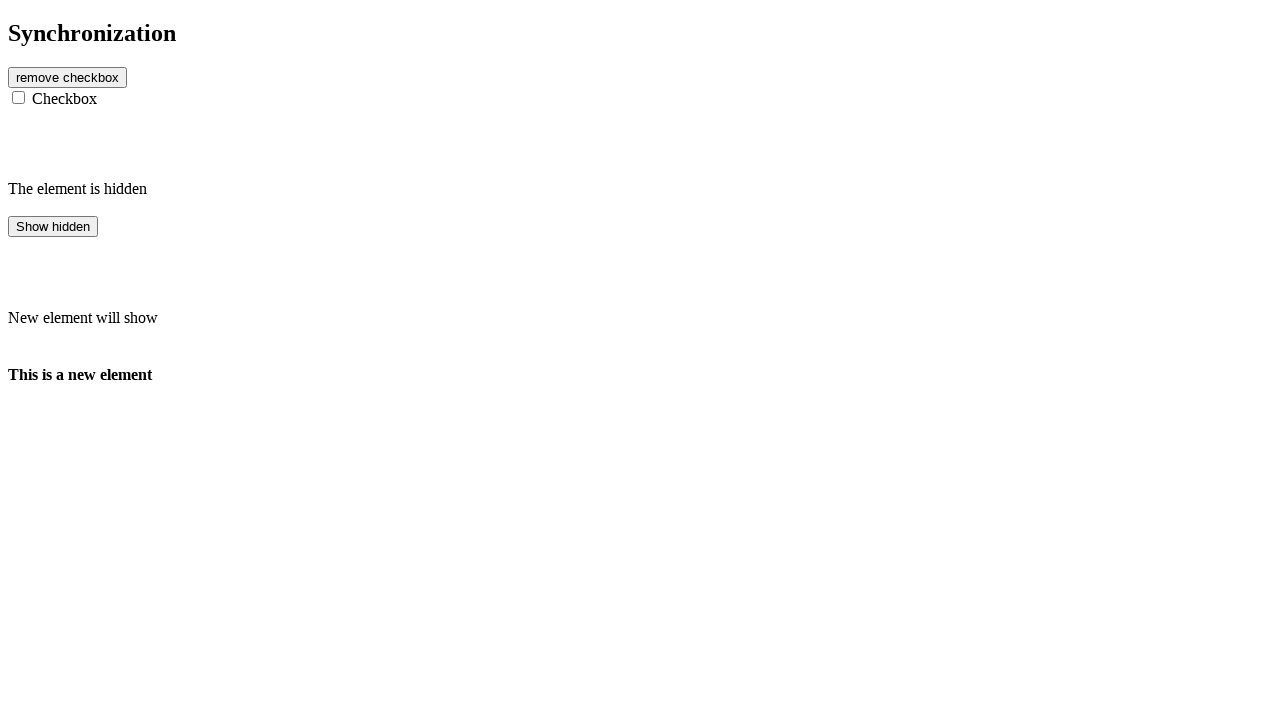

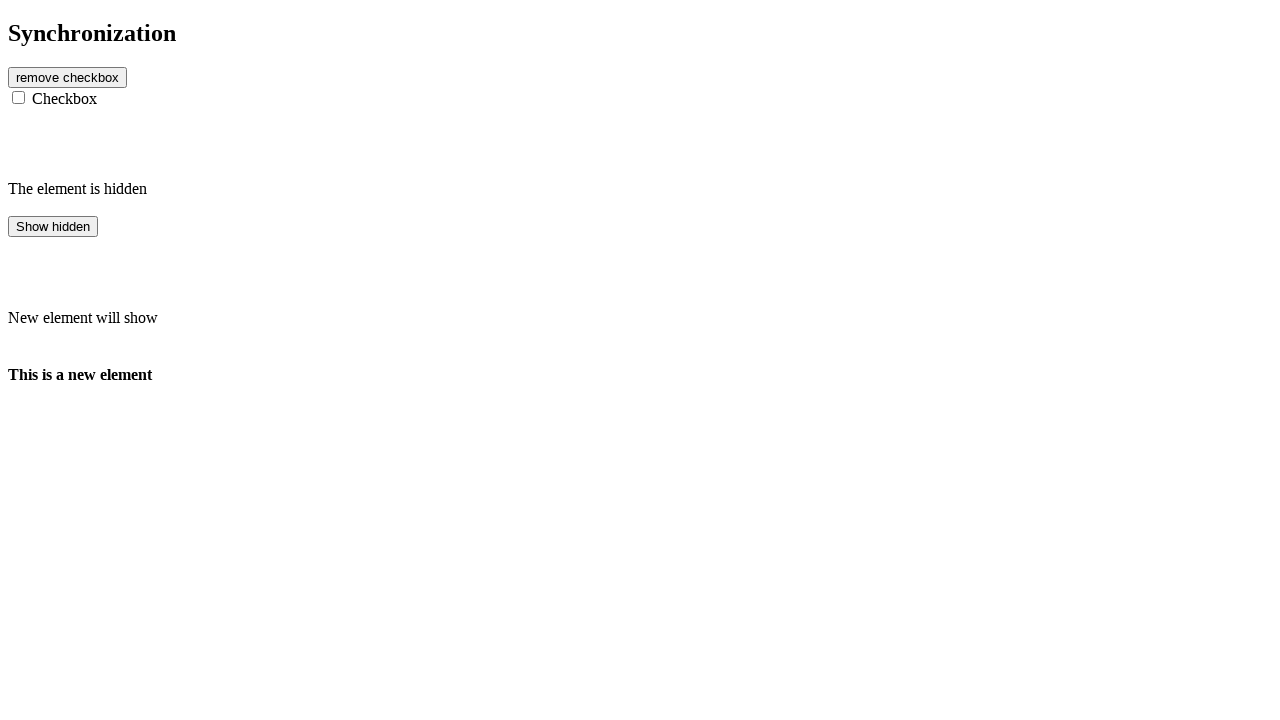